Tests that a todo item is removed when edited to an empty string

Starting URL: https://demo.playwright.dev/todomvc

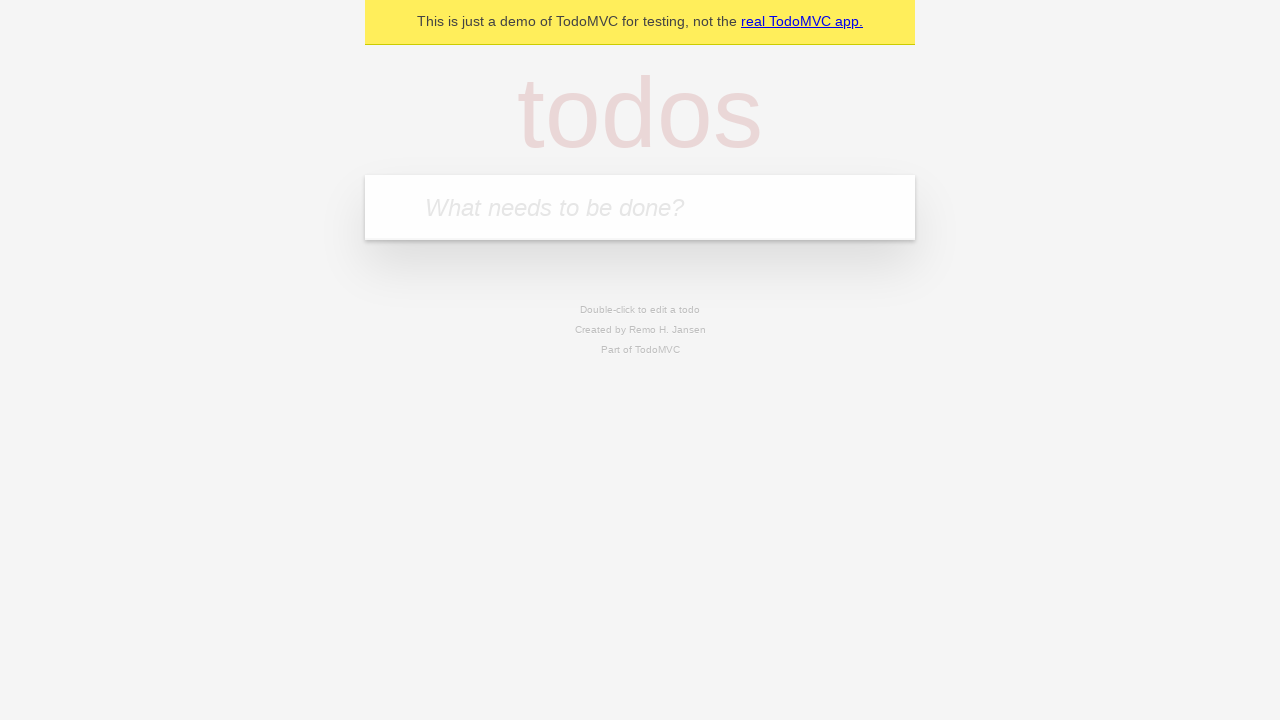

Located the 'What needs to be done?' input field
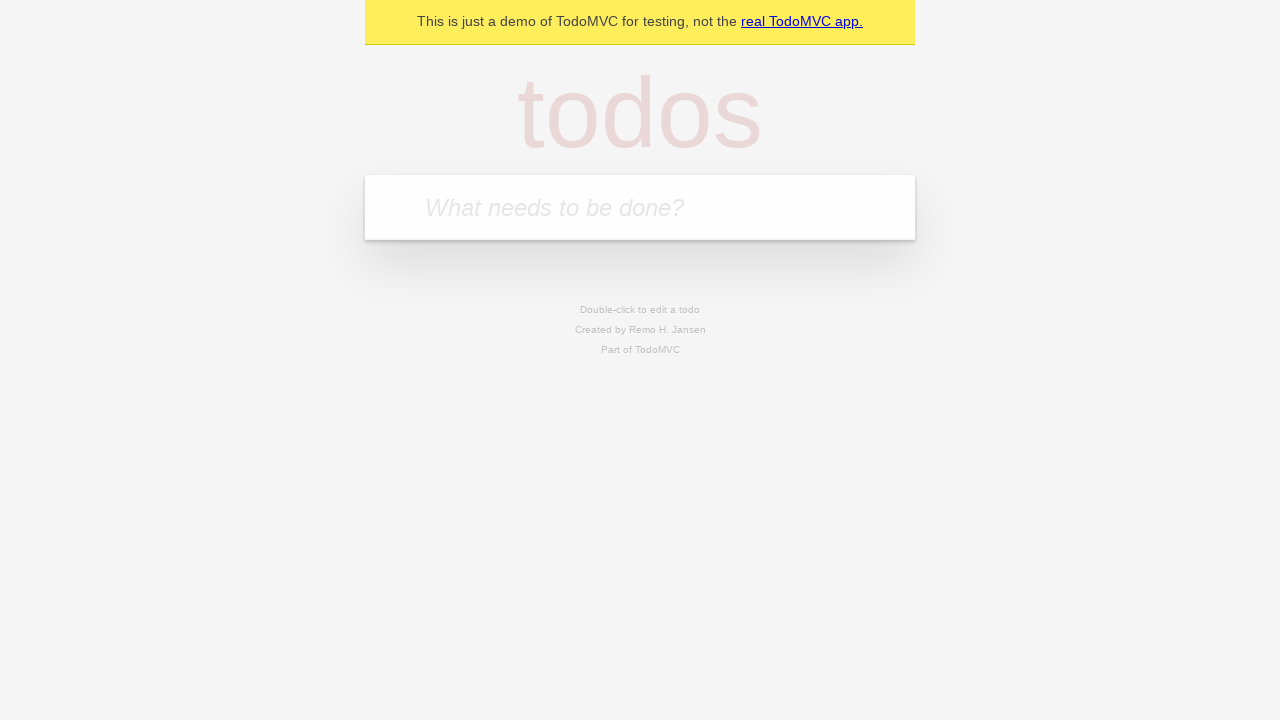

Filled todo input with 'buy some cheese' on internal:attr=[placeholder="What needs to be done?"i]
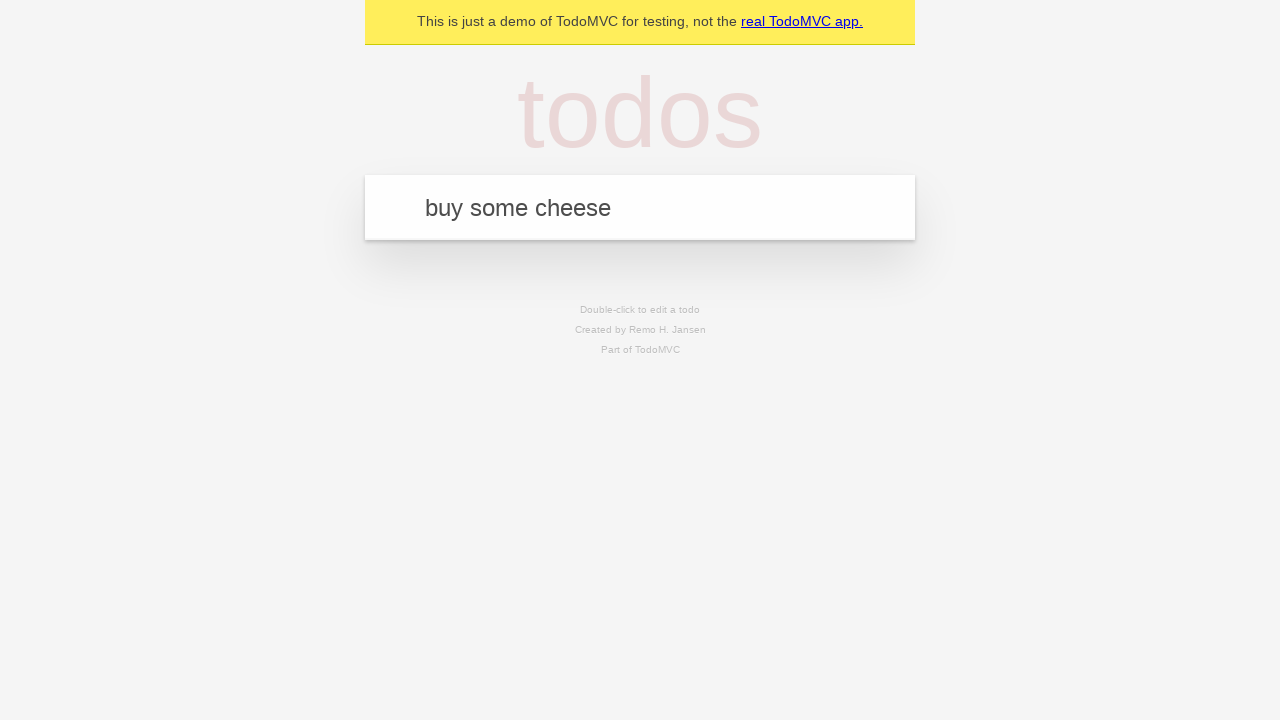

Pressed Enter to create todo item 'buy some cheese' on internal:attr=[placeholder="What needs to be done?"i]
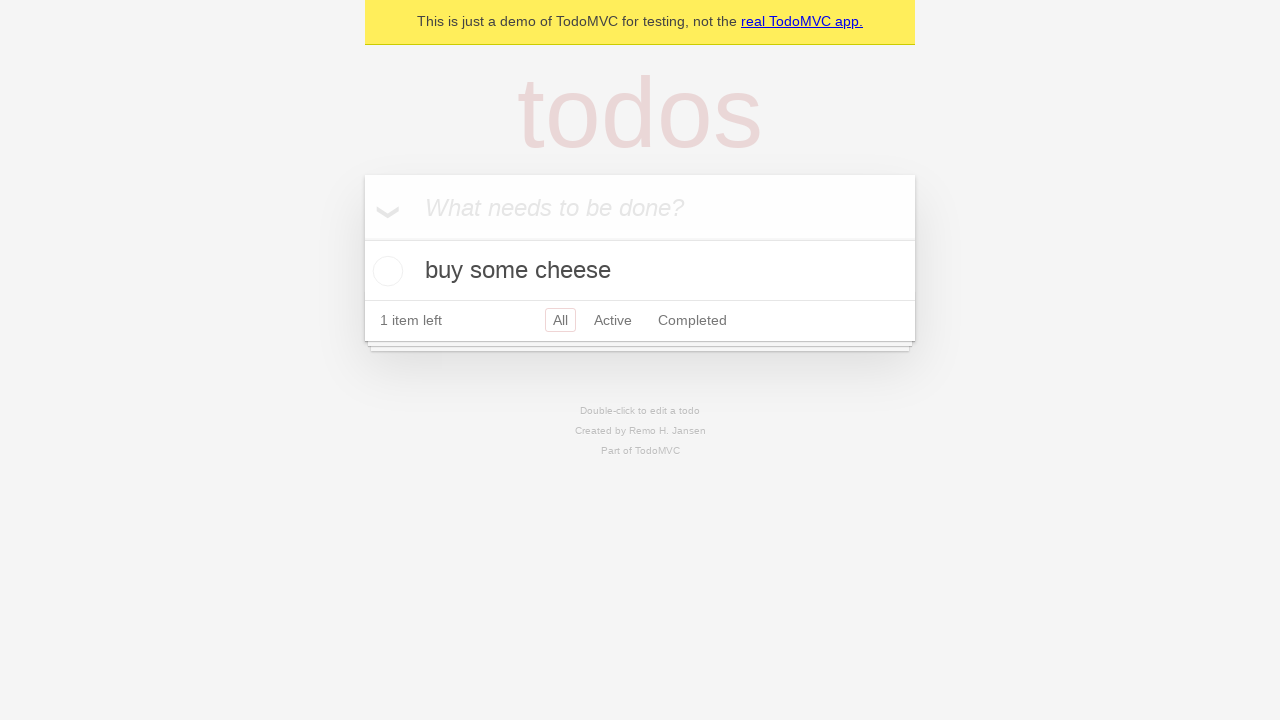

Filled todo input with 'feed the cat' on internal:attr=[placeholder="What needs to be done?"i]
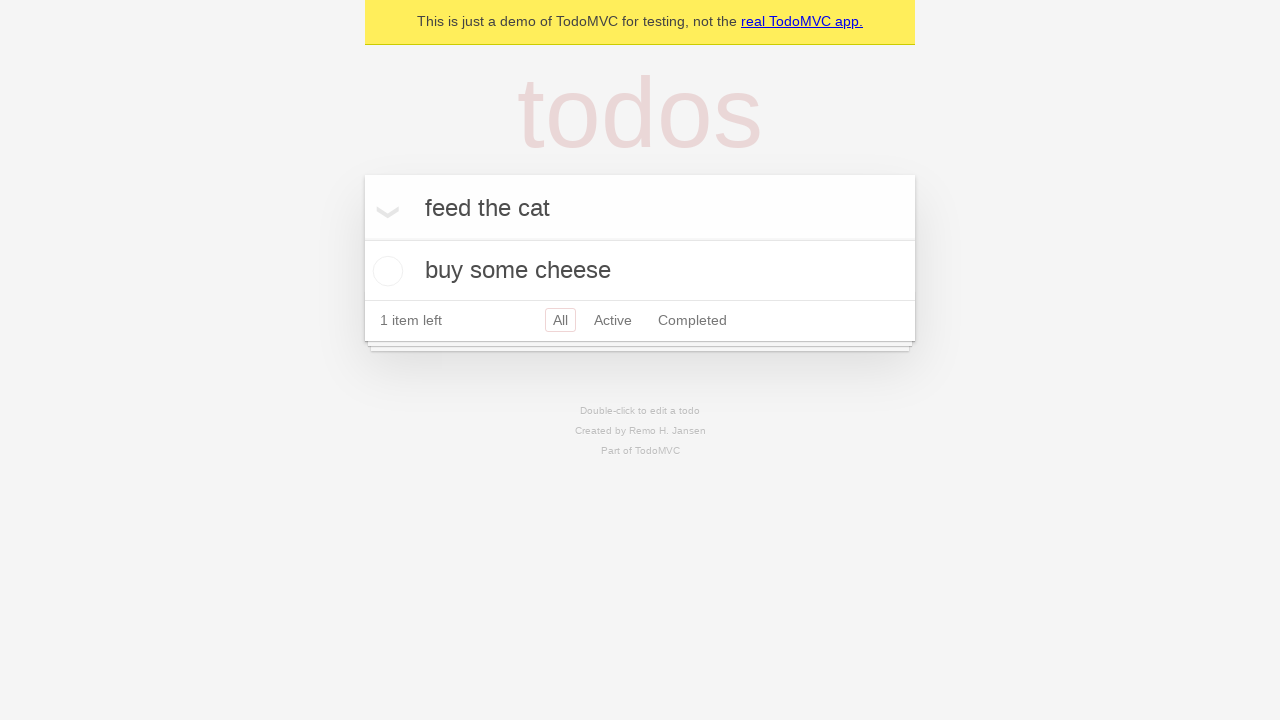

Pressed Enter to create todo item 'feed the cat' on internal:attr=[placeholder="What needs to be done?"i]
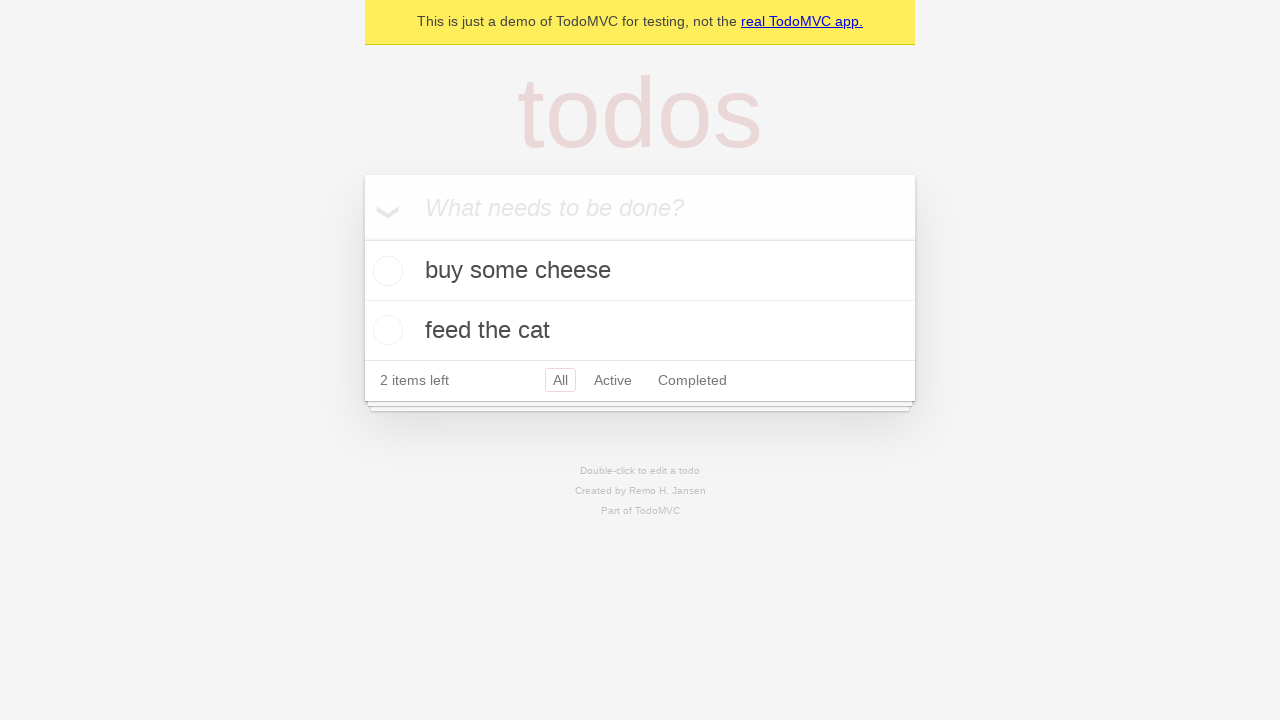

Filled todo input with 'book a doctors appointment' on internal:attr=[placeholder="What needs to be done?"i]
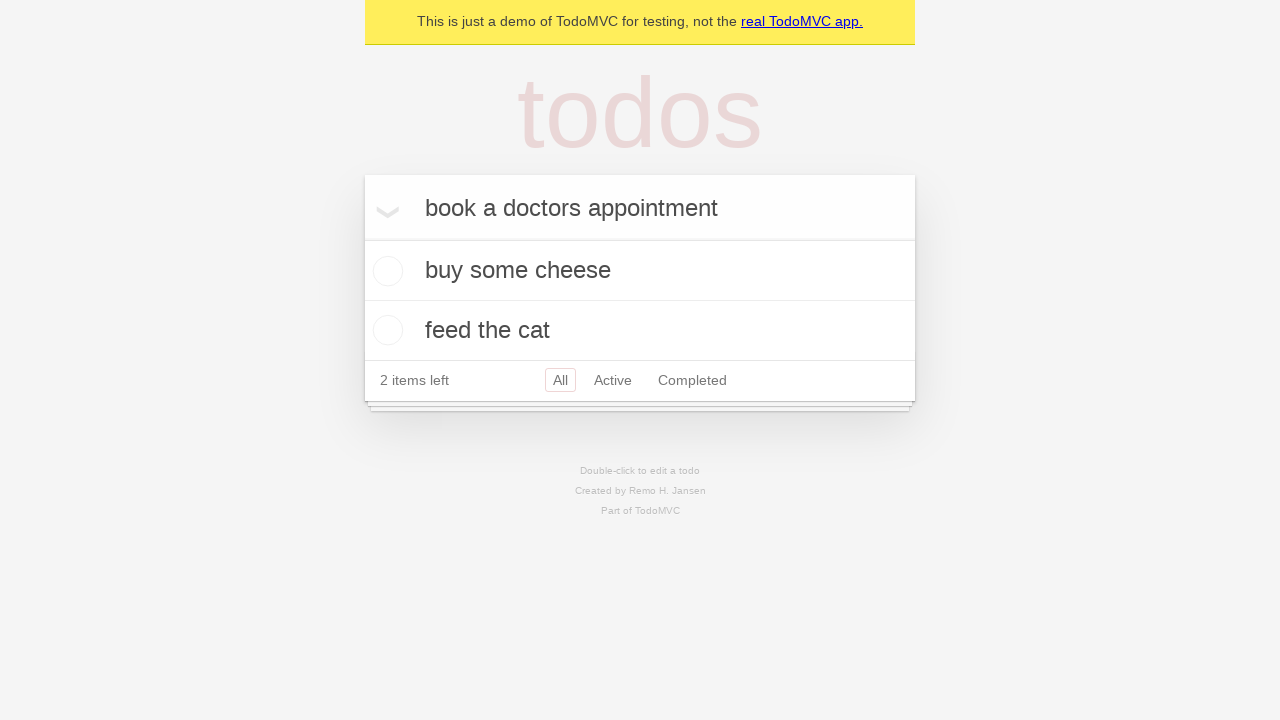

Pressed Enter to create todo item 'book a doctors appointment' on internal:attr=[placeholder="What needs to be done?"i]
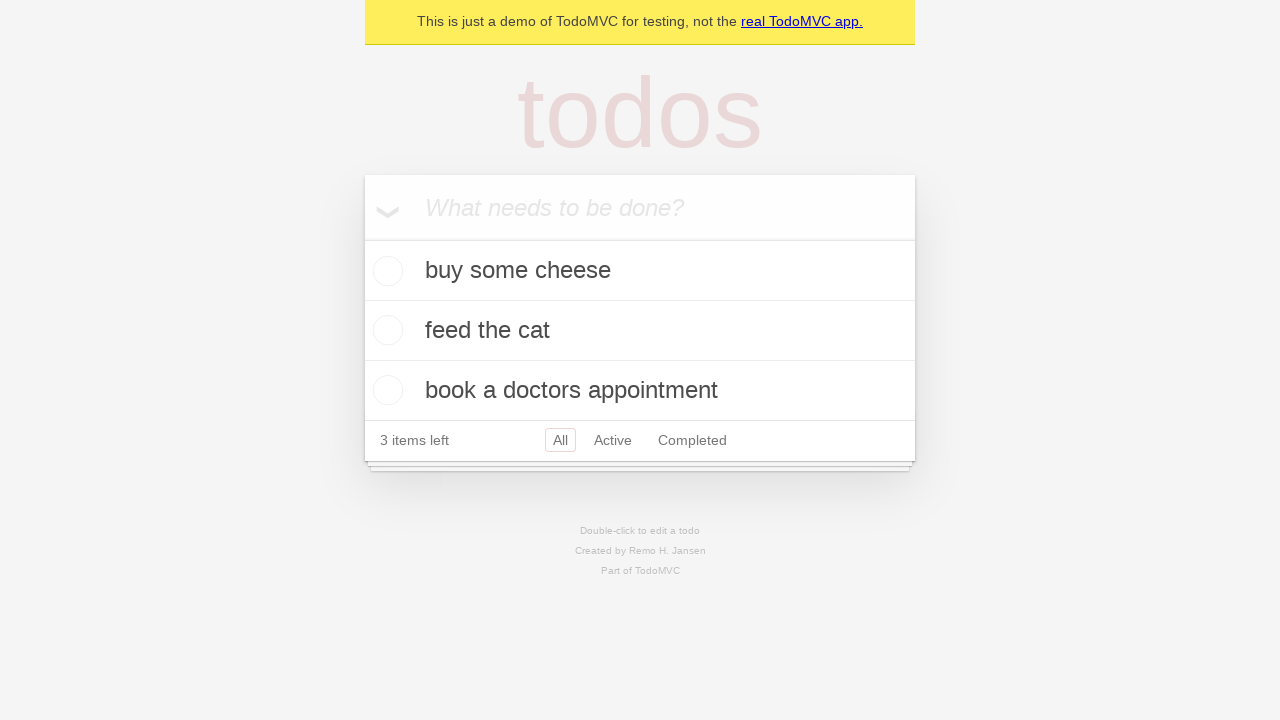

Located all todo items
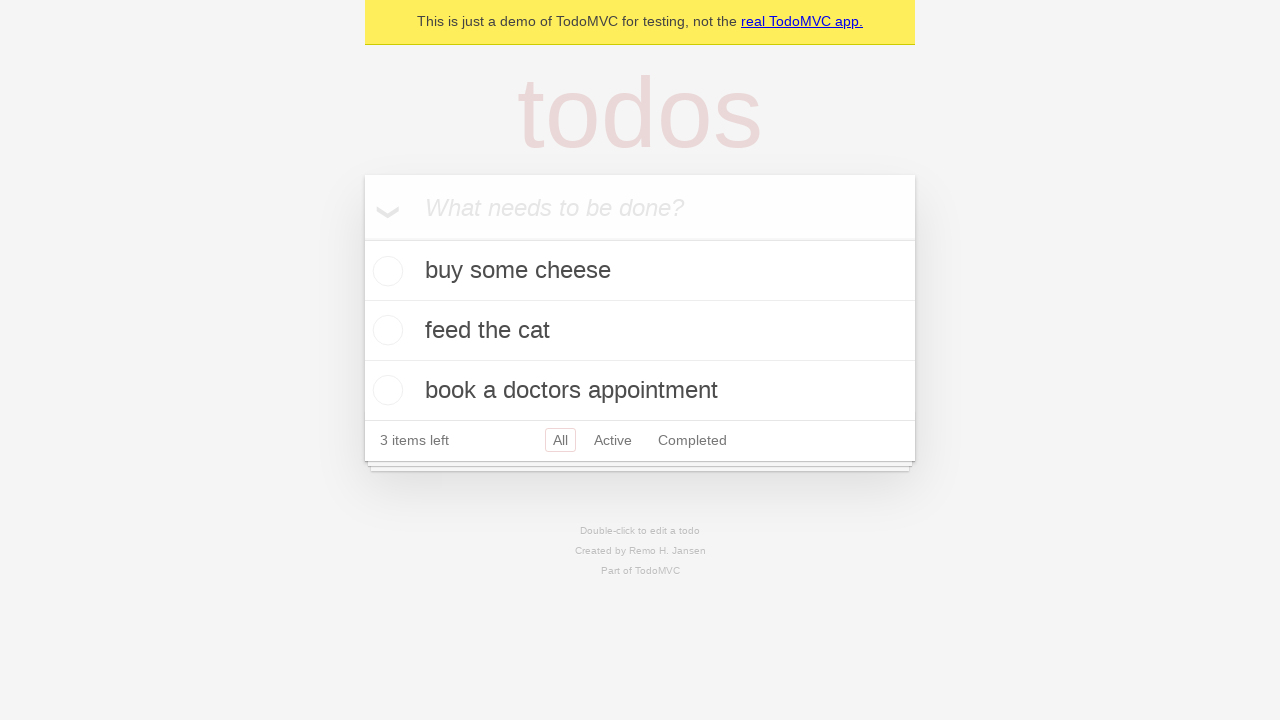

Double-clicked the second todo item to enter edit mode at (640, 331) on internal:testid=[data-testid="todo-item"s] >> nth=1
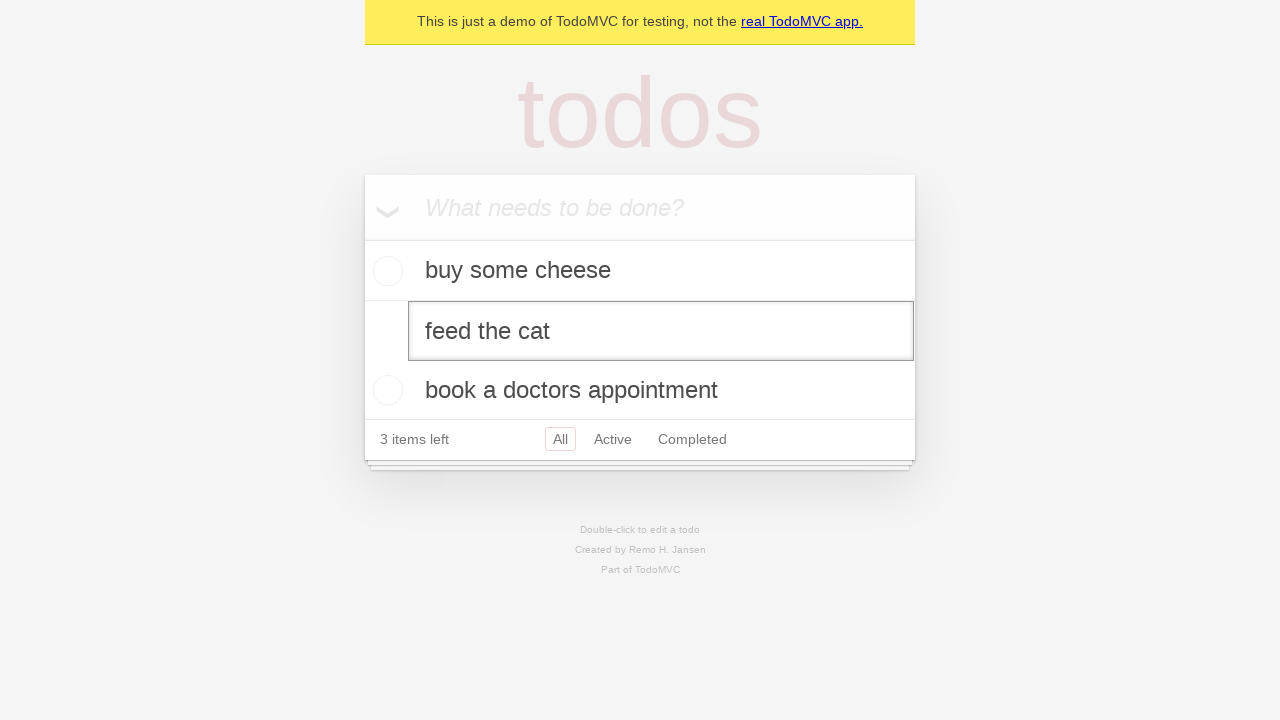

Located the edit textbox for the second todo item
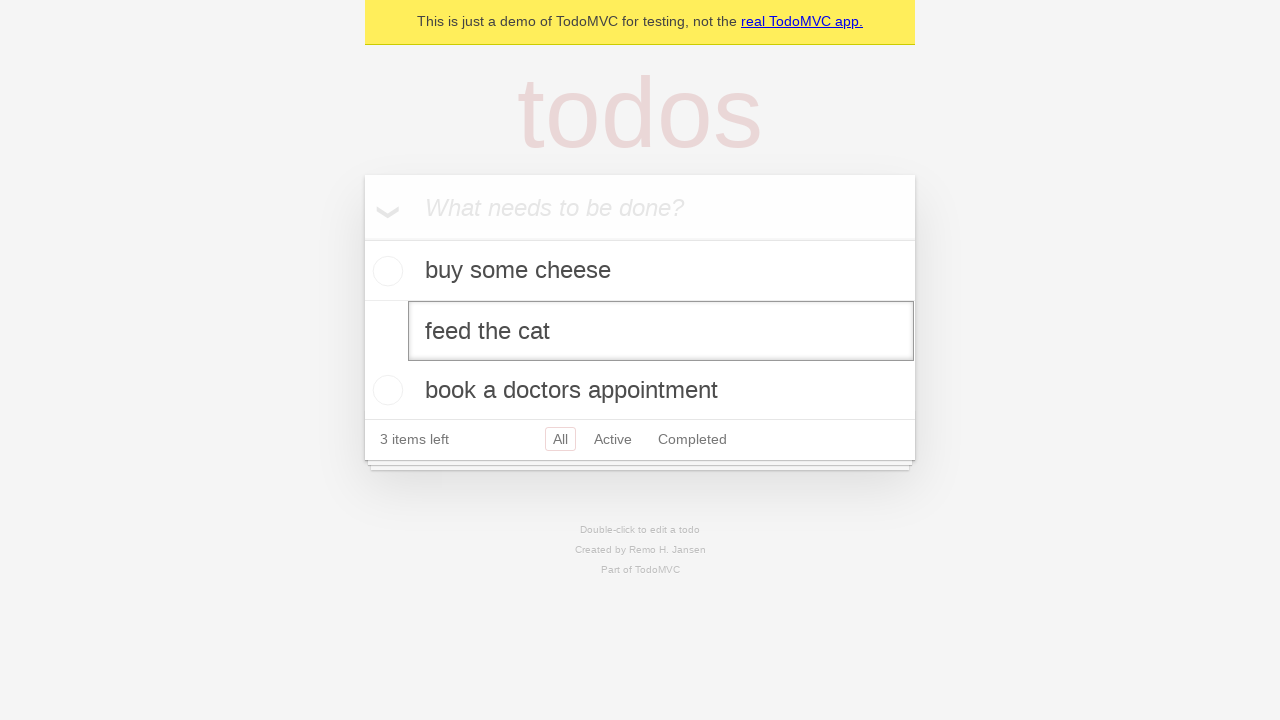

Cleared the todo item text by filling with empty string on internal:testid=[data-testid="todo-item"s] >> nth=1 >> internal:role=textbox[nam
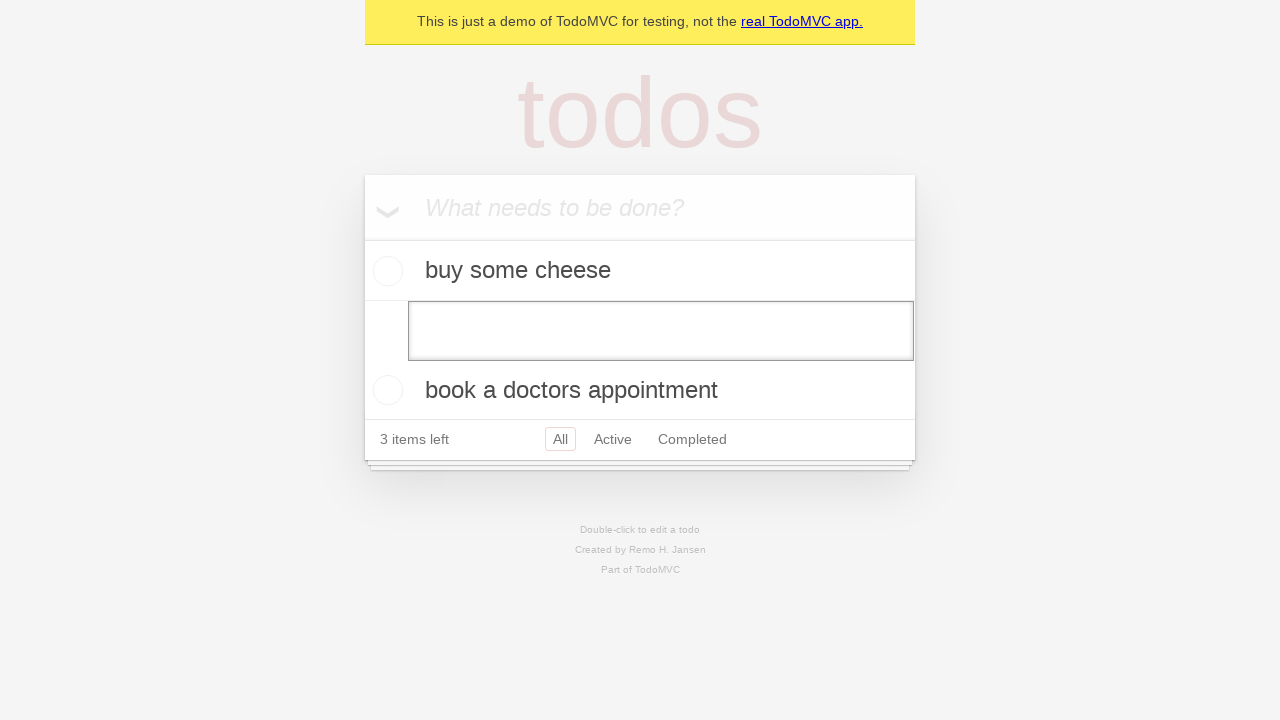

Pressed Enter to confirm deletion of empty todo item on internal:testid=[data-testid="todo-item"s] >> nth=1 >> internal:role=textbox[nam
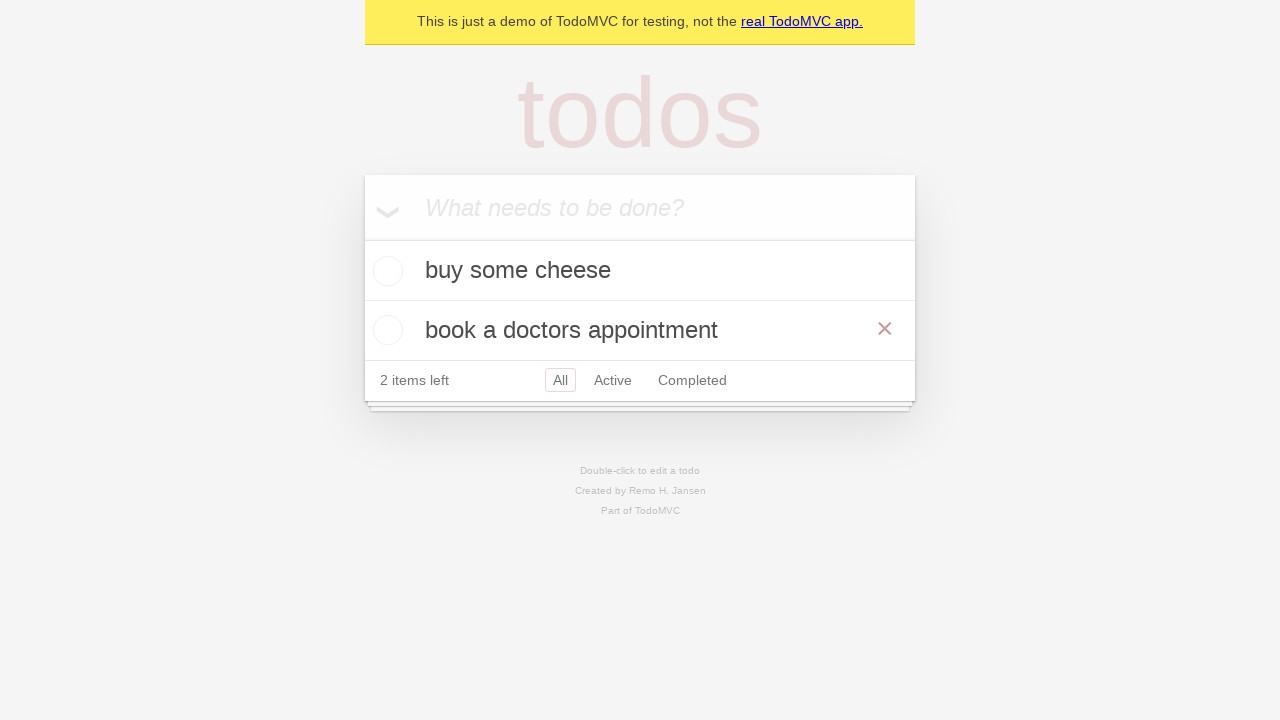

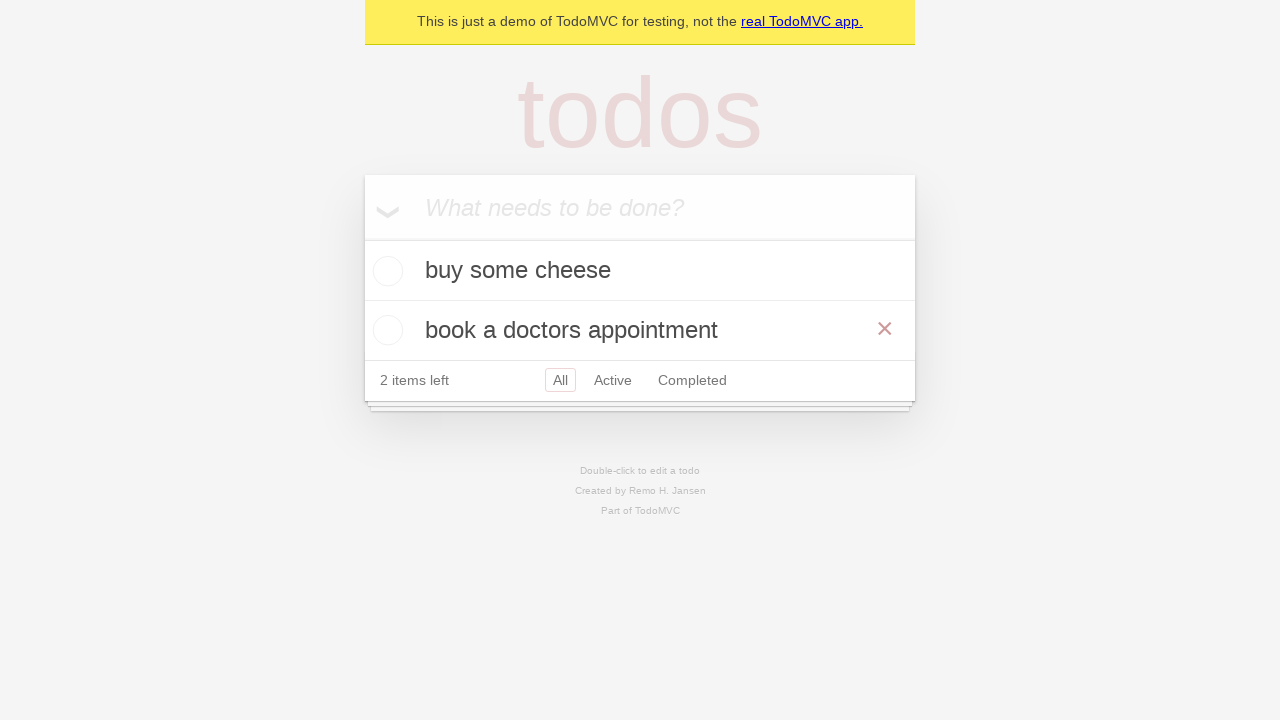